Tests multi-select dropdown functionality by selecting options using index, value, and visible text methods, then deselecting them using the same methods, and finally deselecting all options.

Starting URL: https://demoqa.com/select-menu

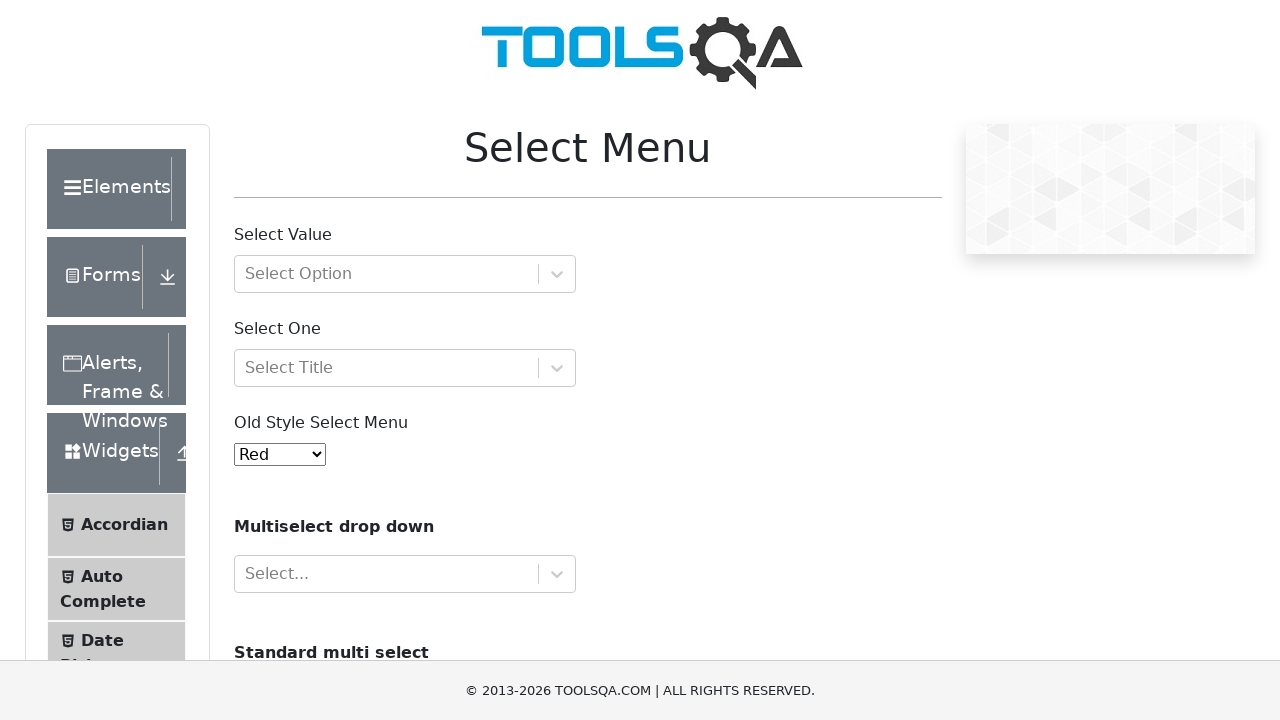

Located the oldSelectMenu select element
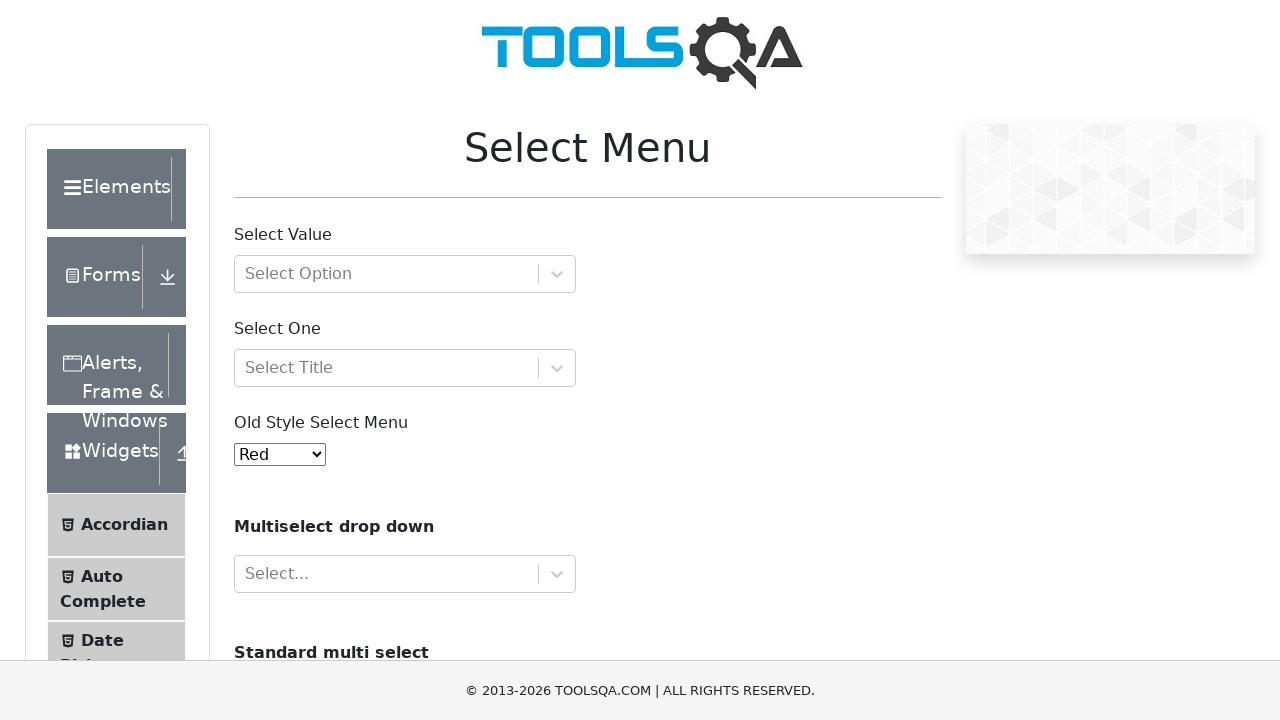

Waited for oldSelectMenu to be visible
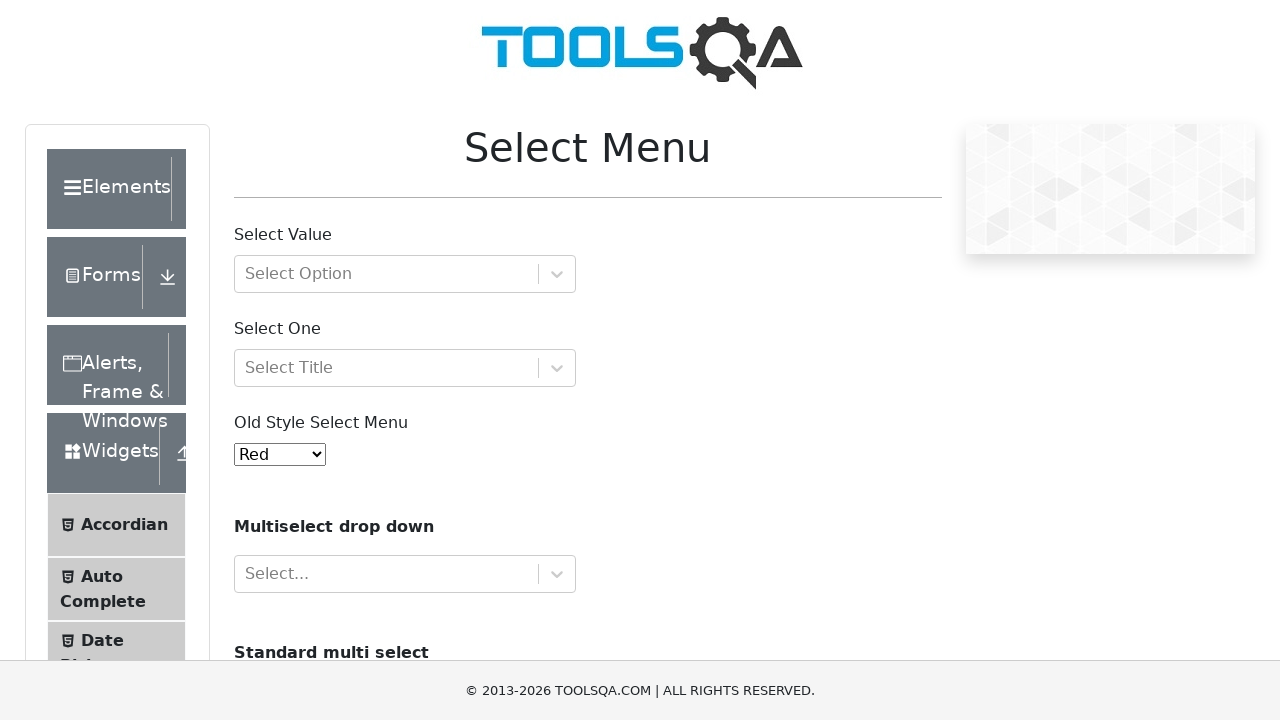

Selected option by index 3 in oldSelectMenu on #oldSelectMenu
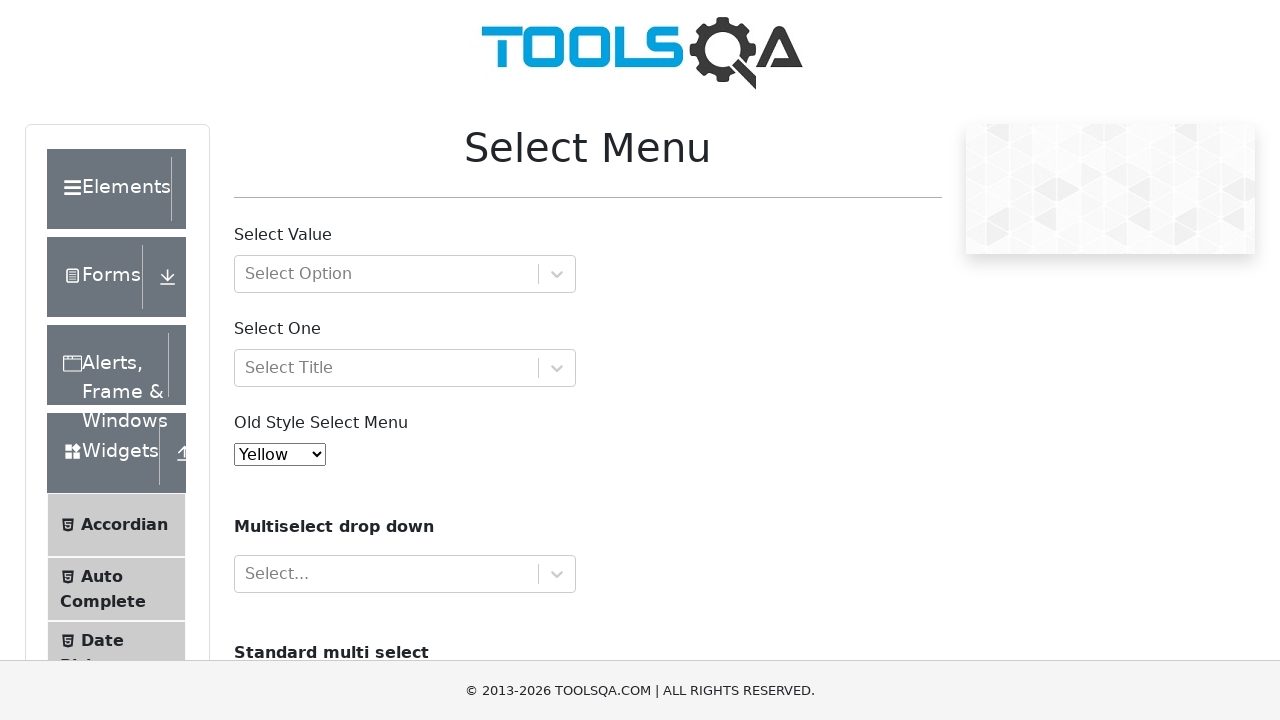

Waited 1 second to observe the selection
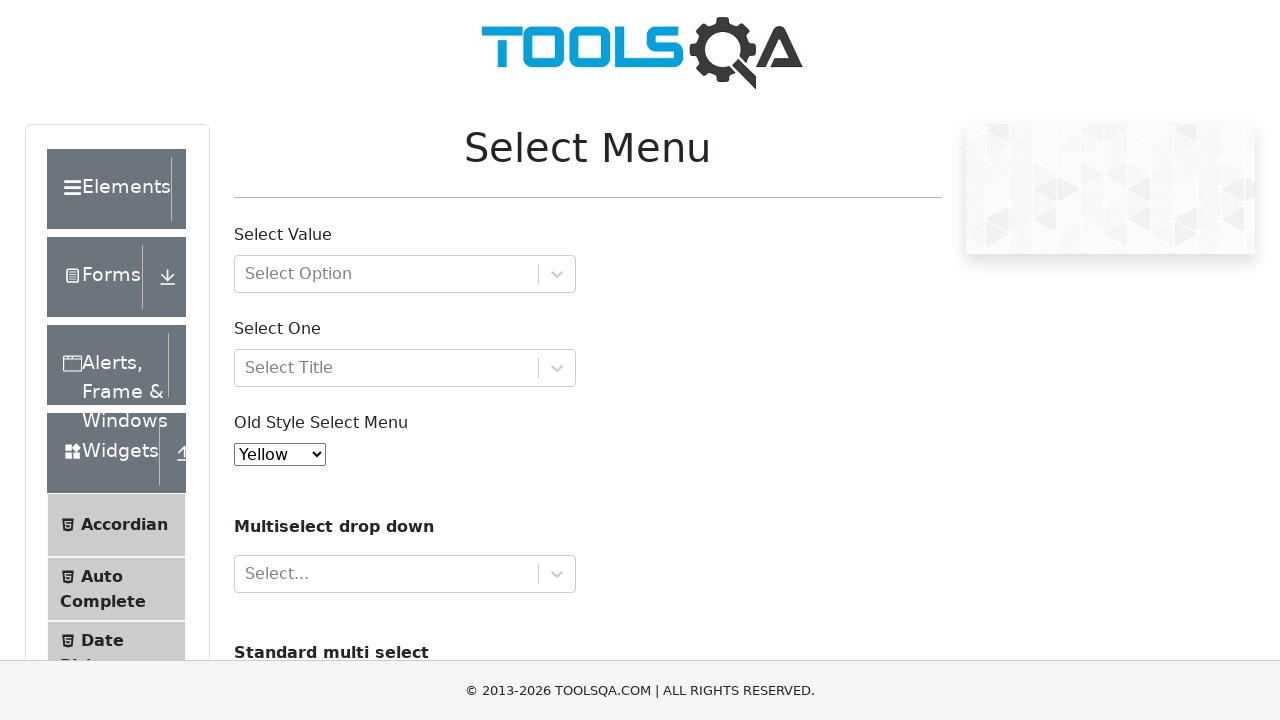

Selected option by value '3' in oldSelectMenu on #oldSelectMenu
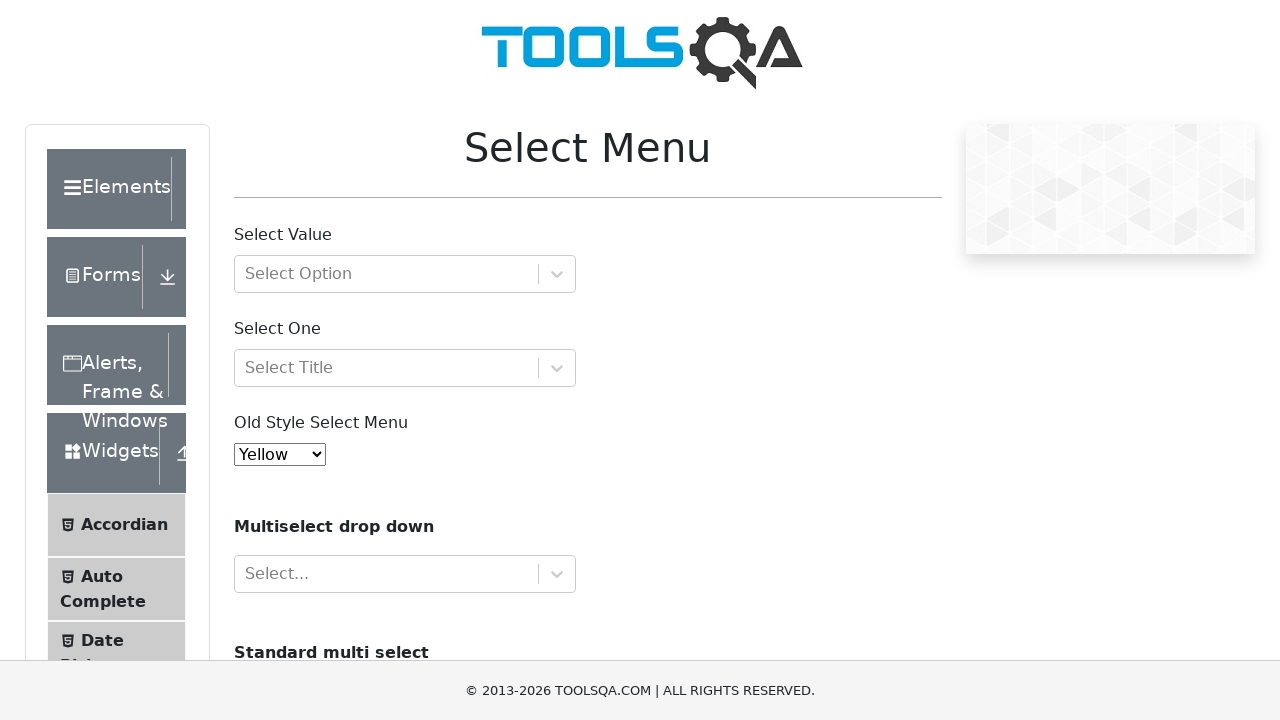

Waited 1 second to observe the selection
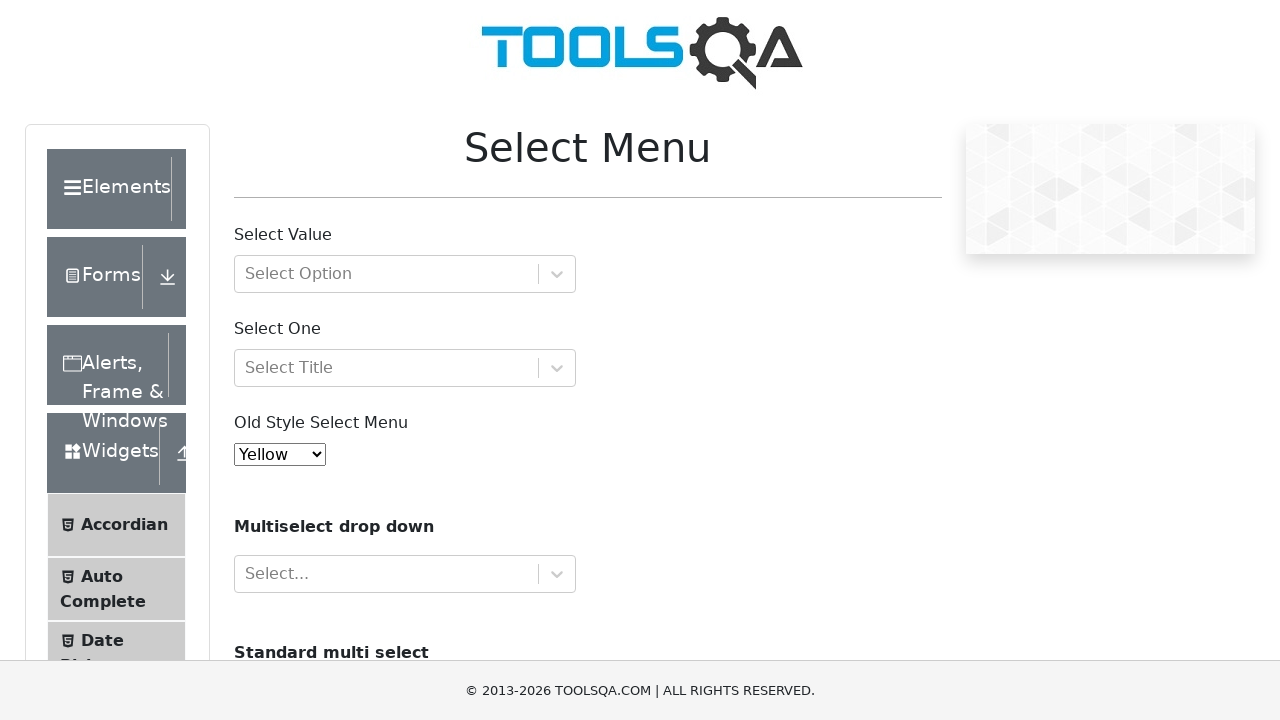

Selected option by label 'Yellow' in oldSelectMenu on #oldSelectMenu
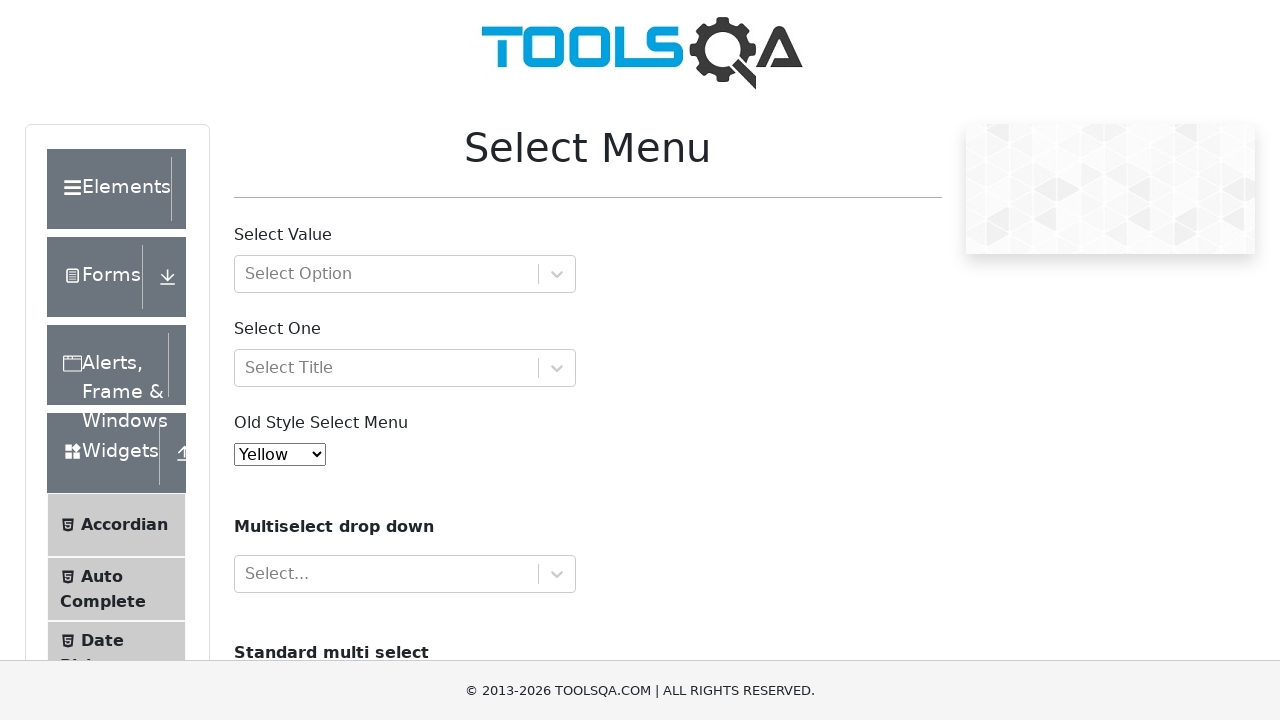

Waited 1 second to observe the selection
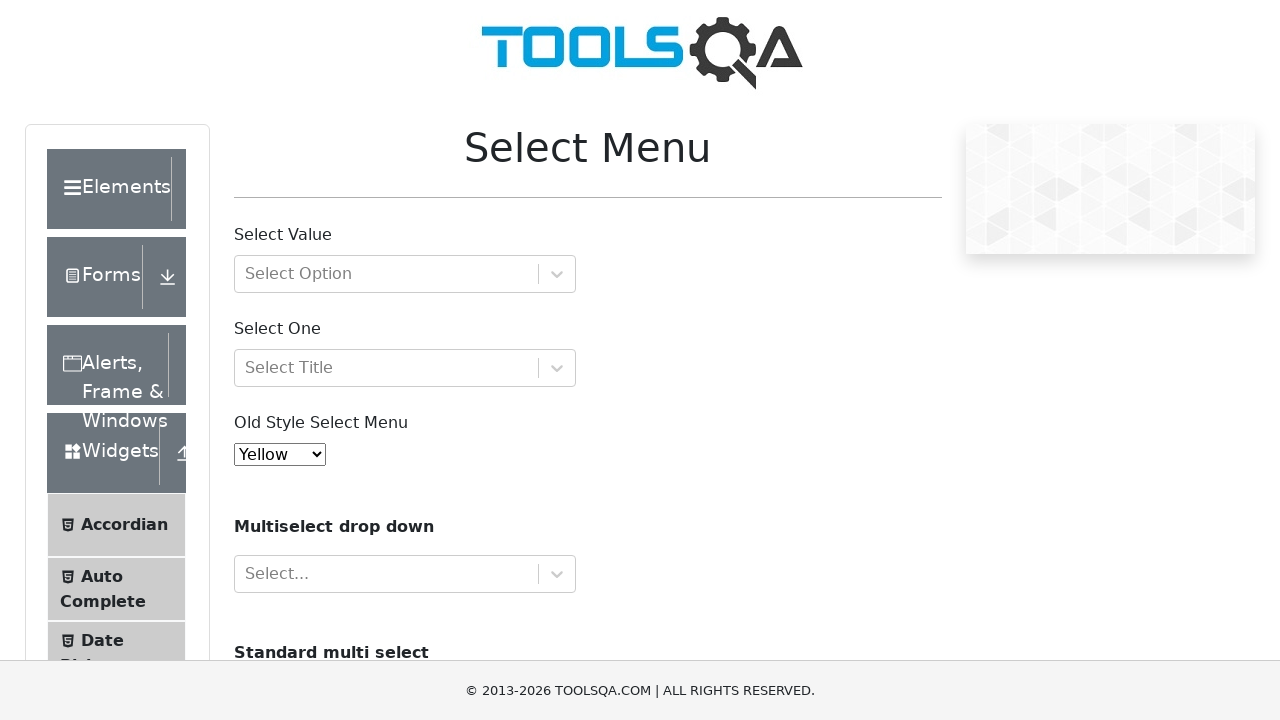

Scrolled Cars multi-select element into view
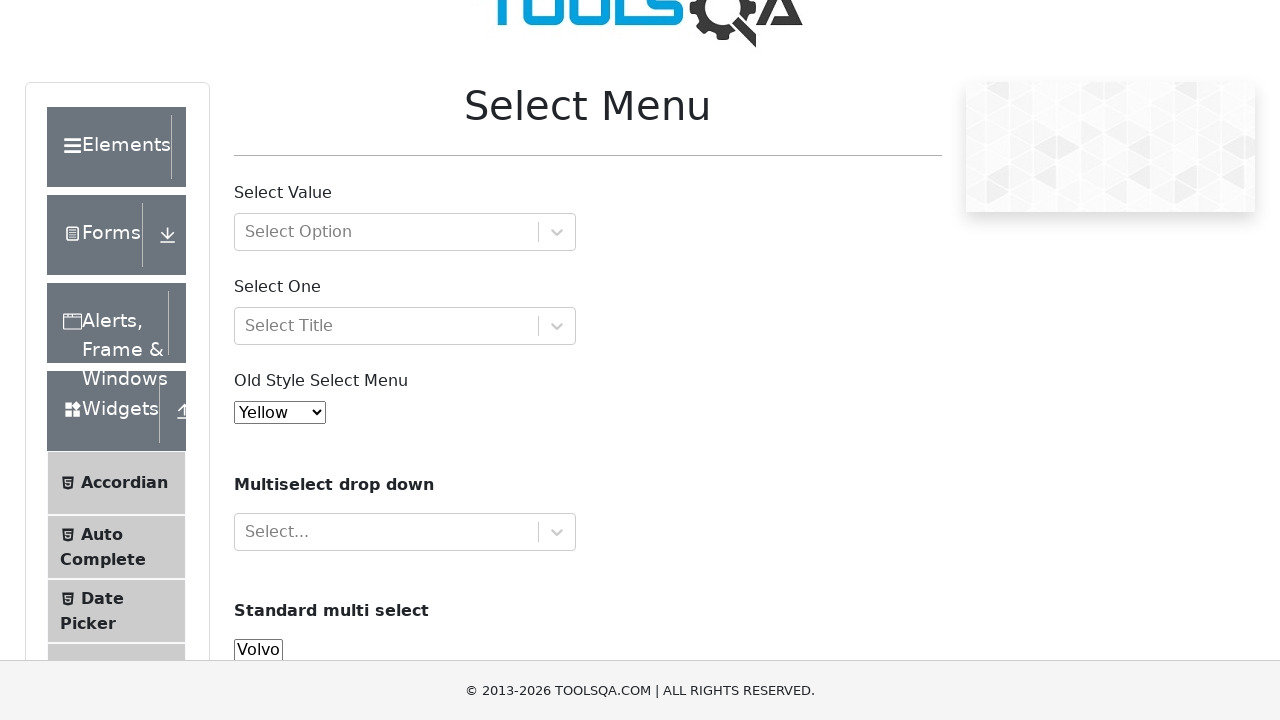

Selected multiple options in Cars multi-select: volvo, saab, opel on #cars
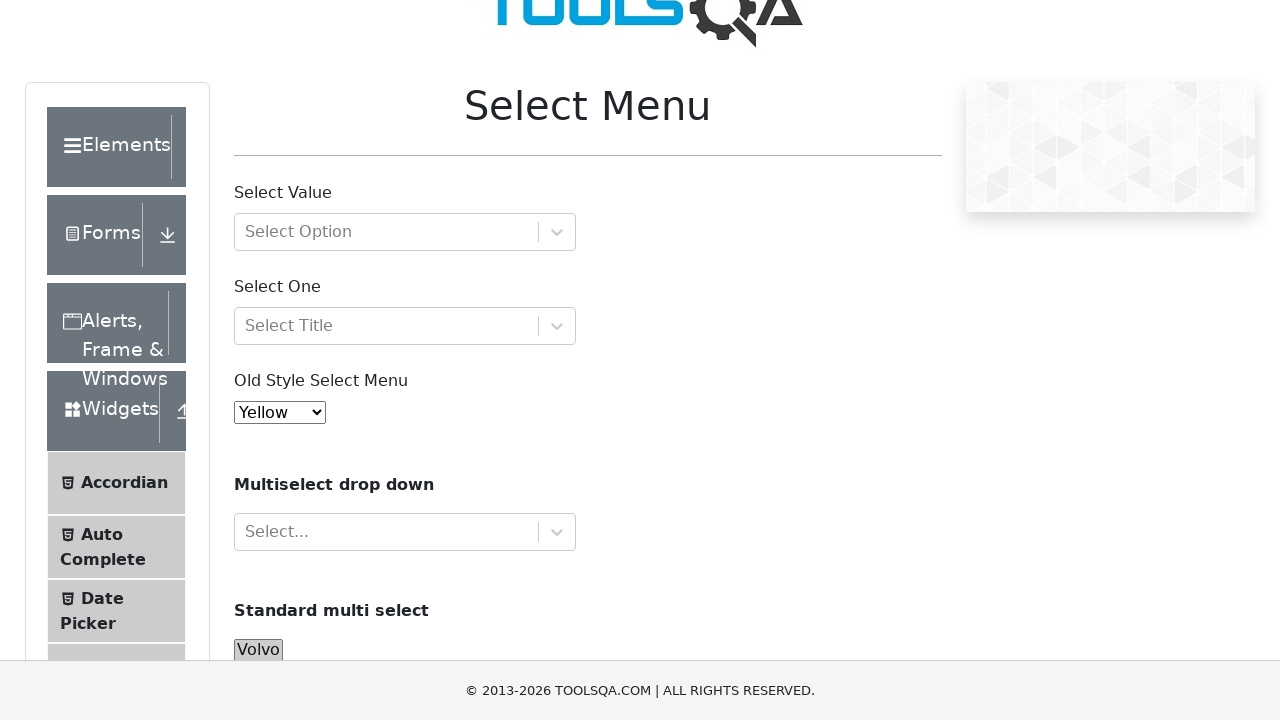

Waited 1 second to observe the multiple selections
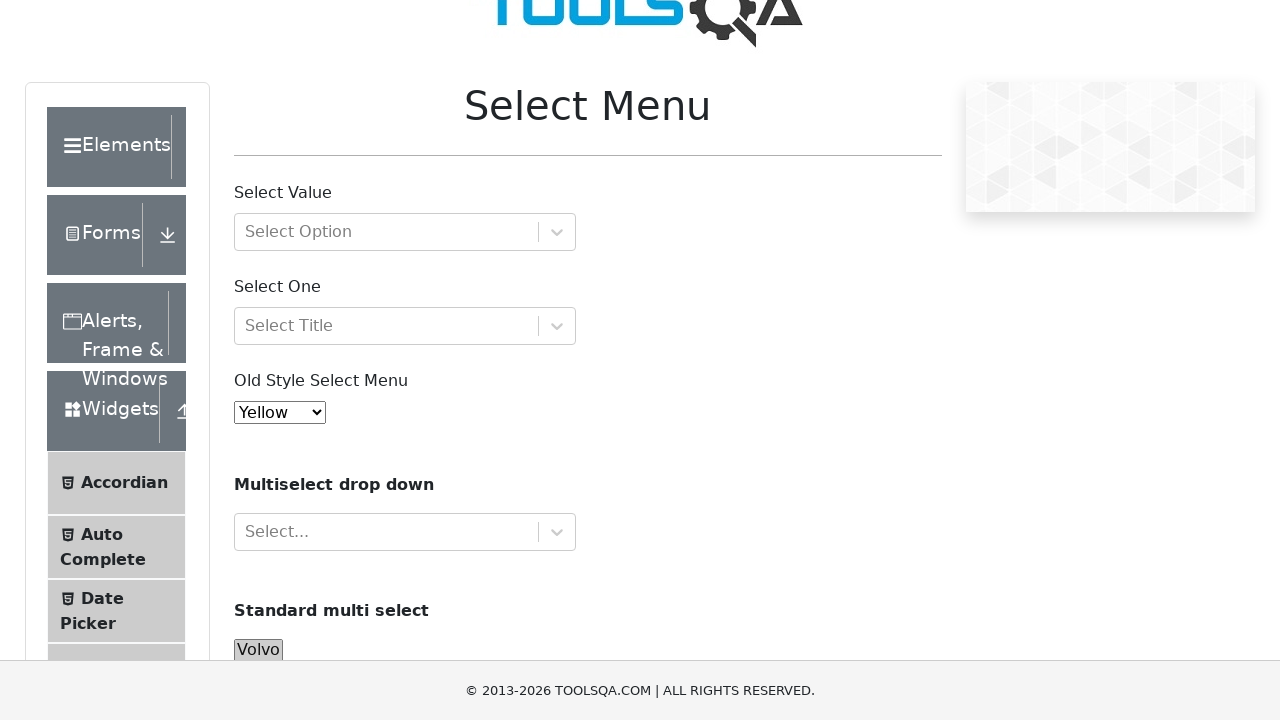

Deselected opel by selecting only volvo and saab in Cars multi-select on #cars
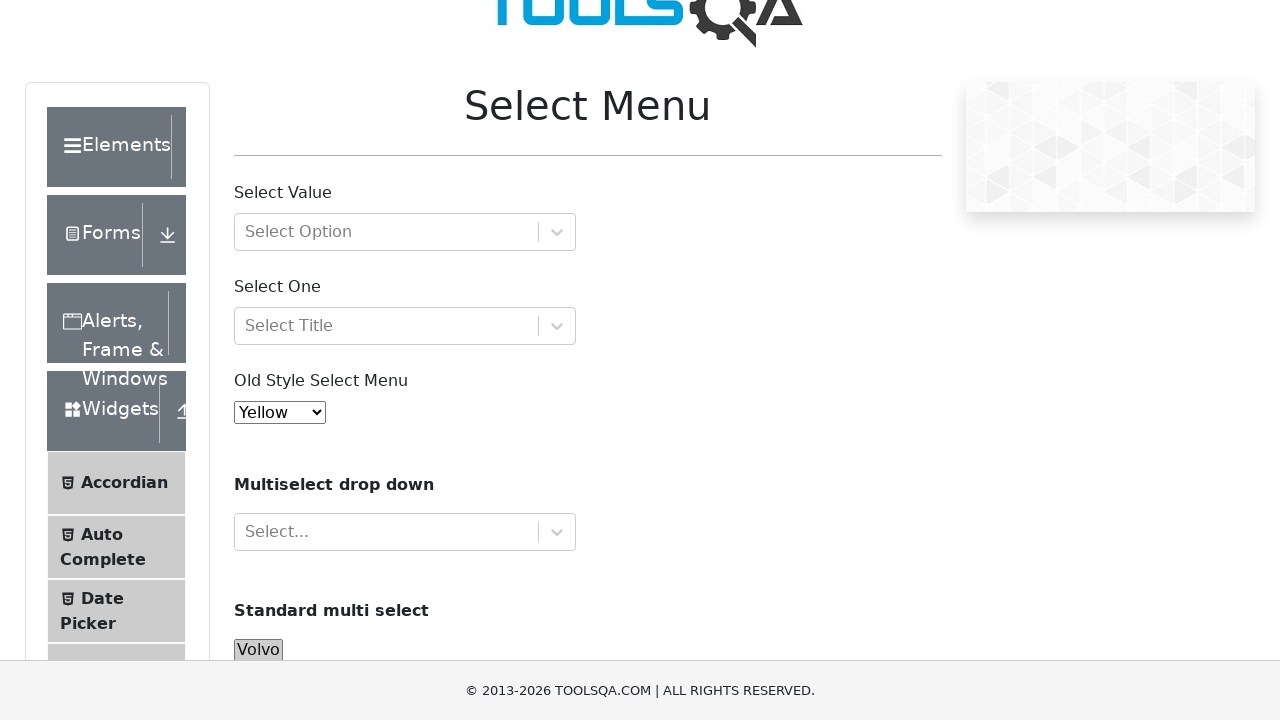

Waited 1 second to observe the deselection
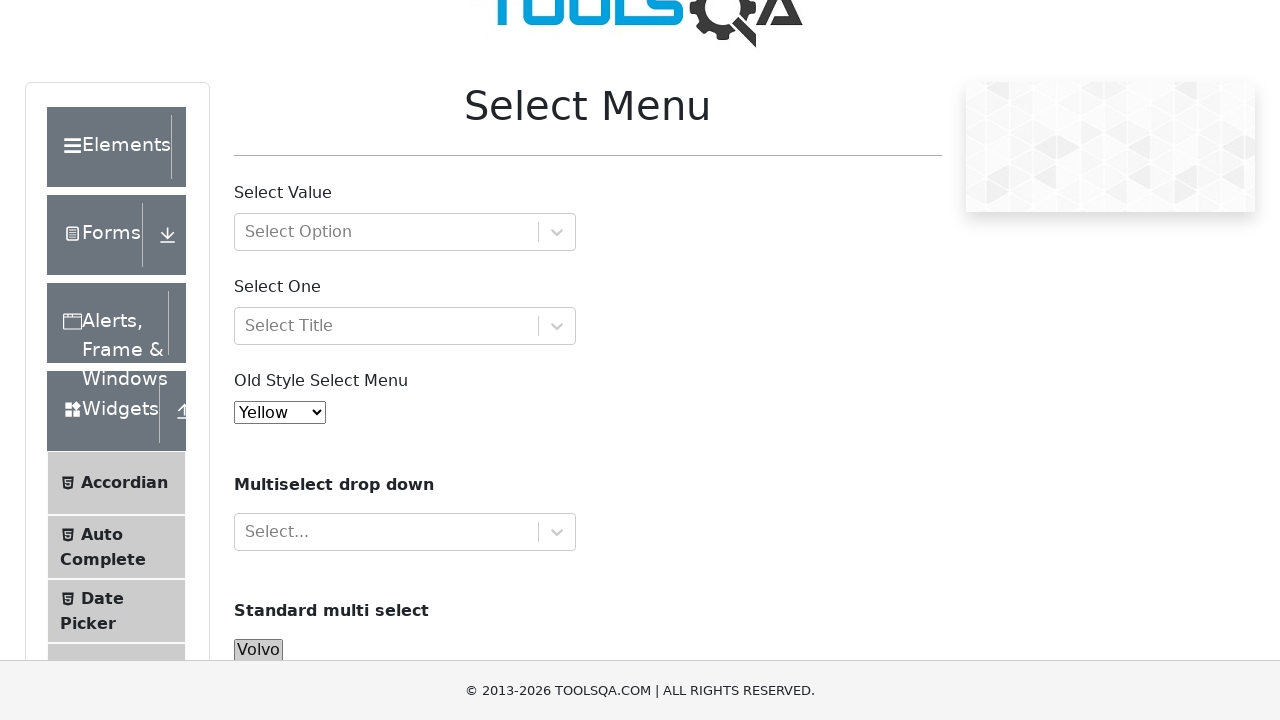

Deselected all options in Cars multi-select on #cars
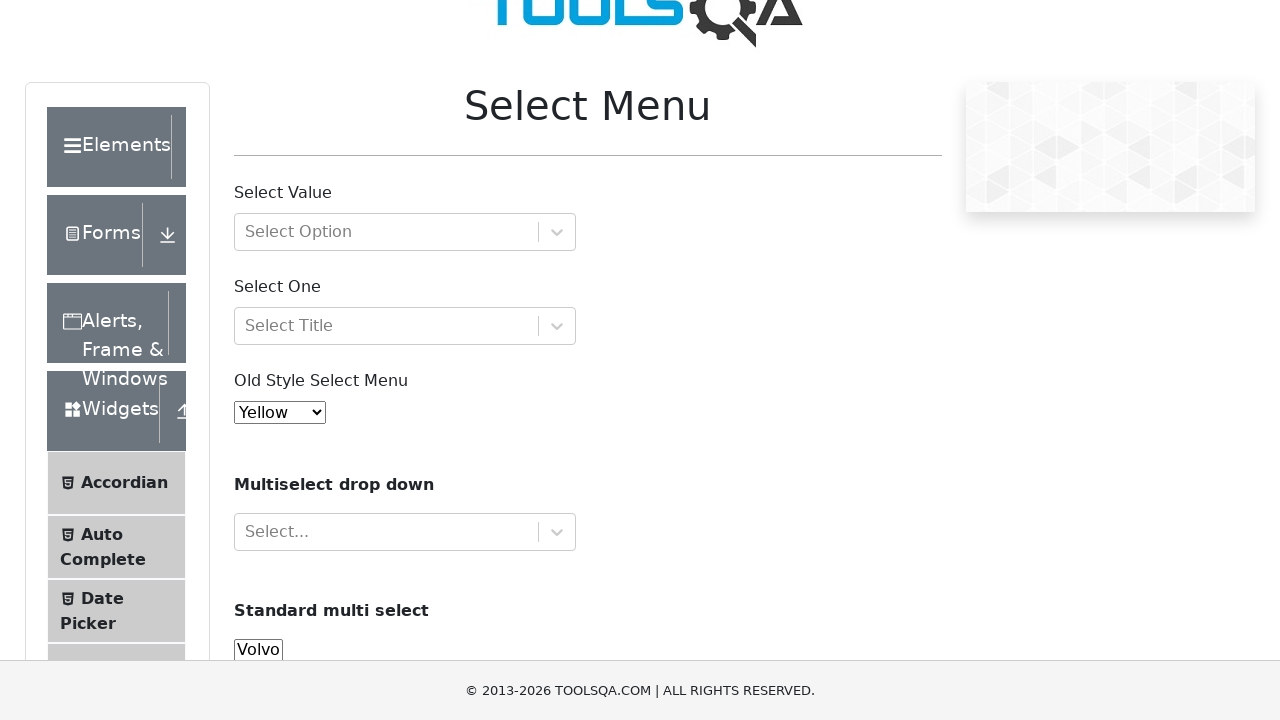

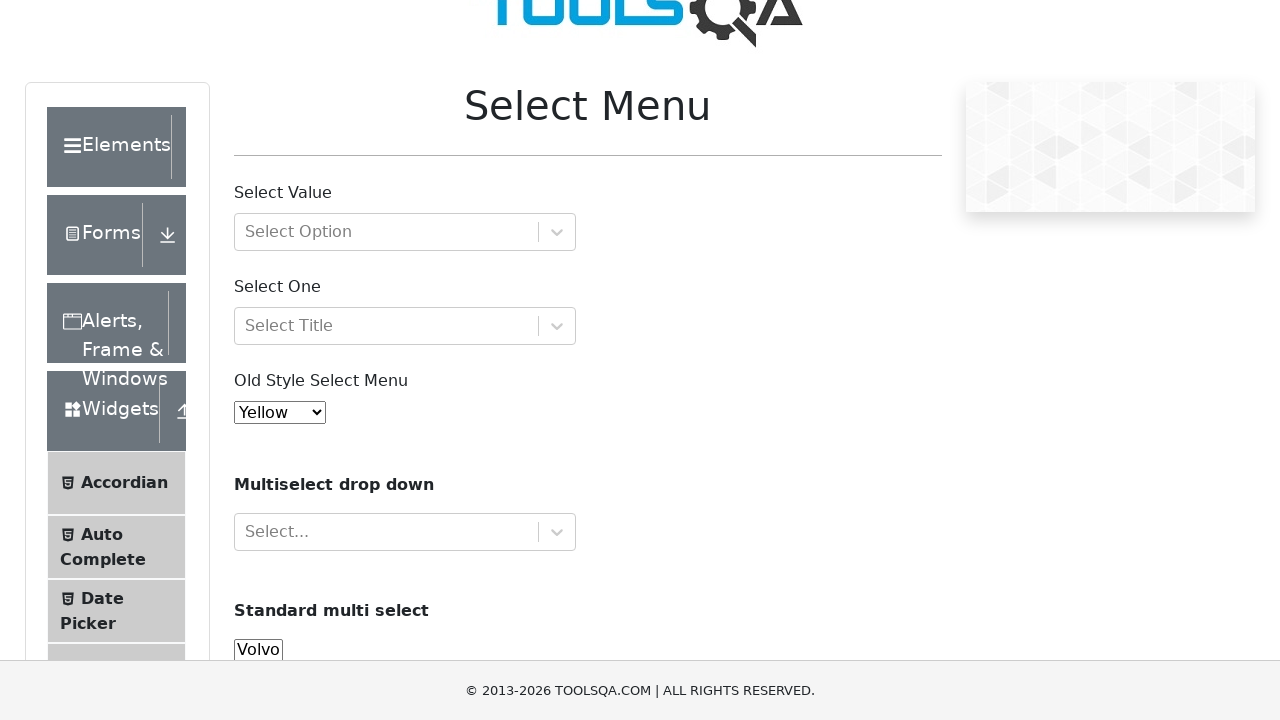